Tests dynamic controls page by verifying element visibility and interacting with a checkbox to toggle its selection state

Starting URL: https://the-internet.herokuapp.com/dynamic_controls

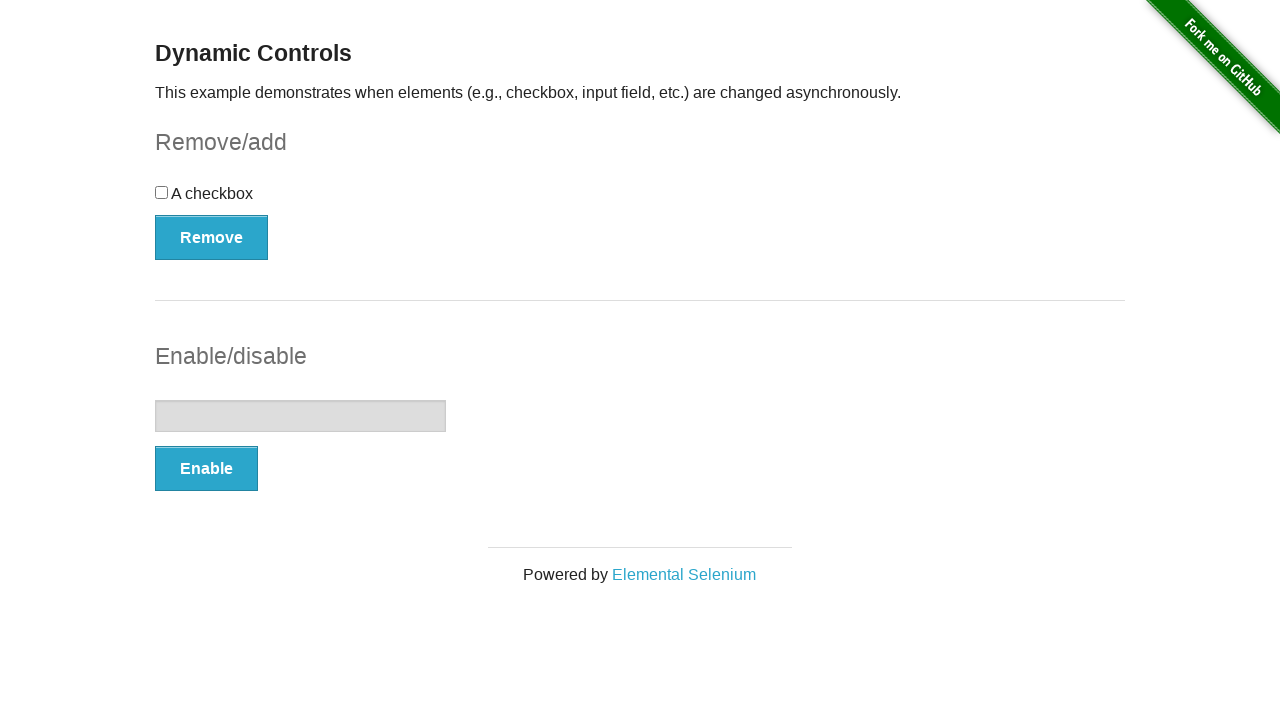

Waited for page heading to load
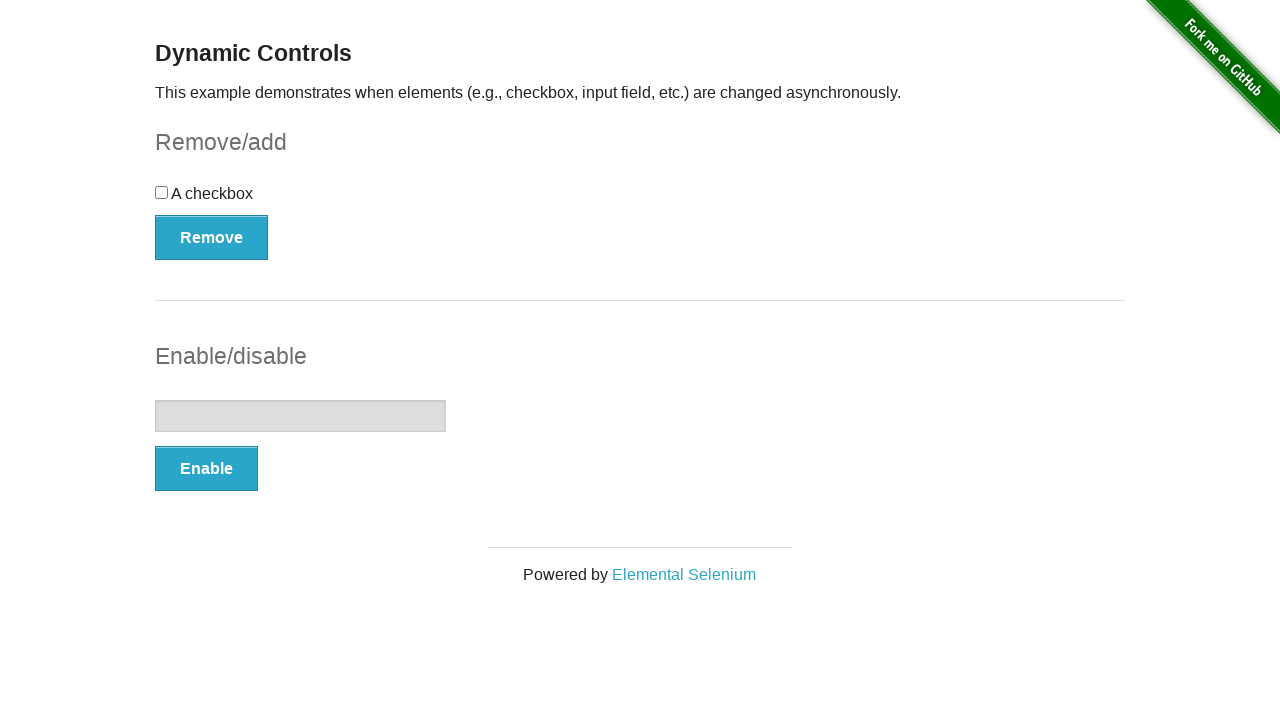

Clicked checkbox to toggle selection state at (162, 192) on input[type='checkbox']
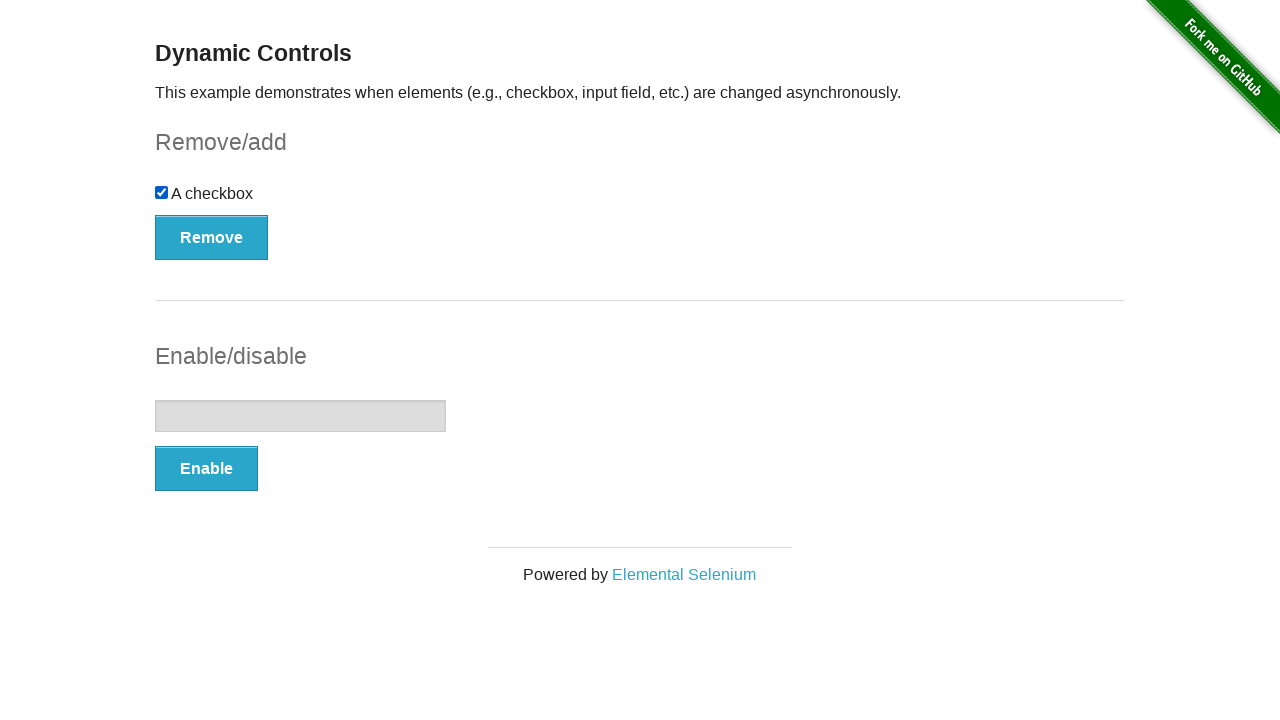

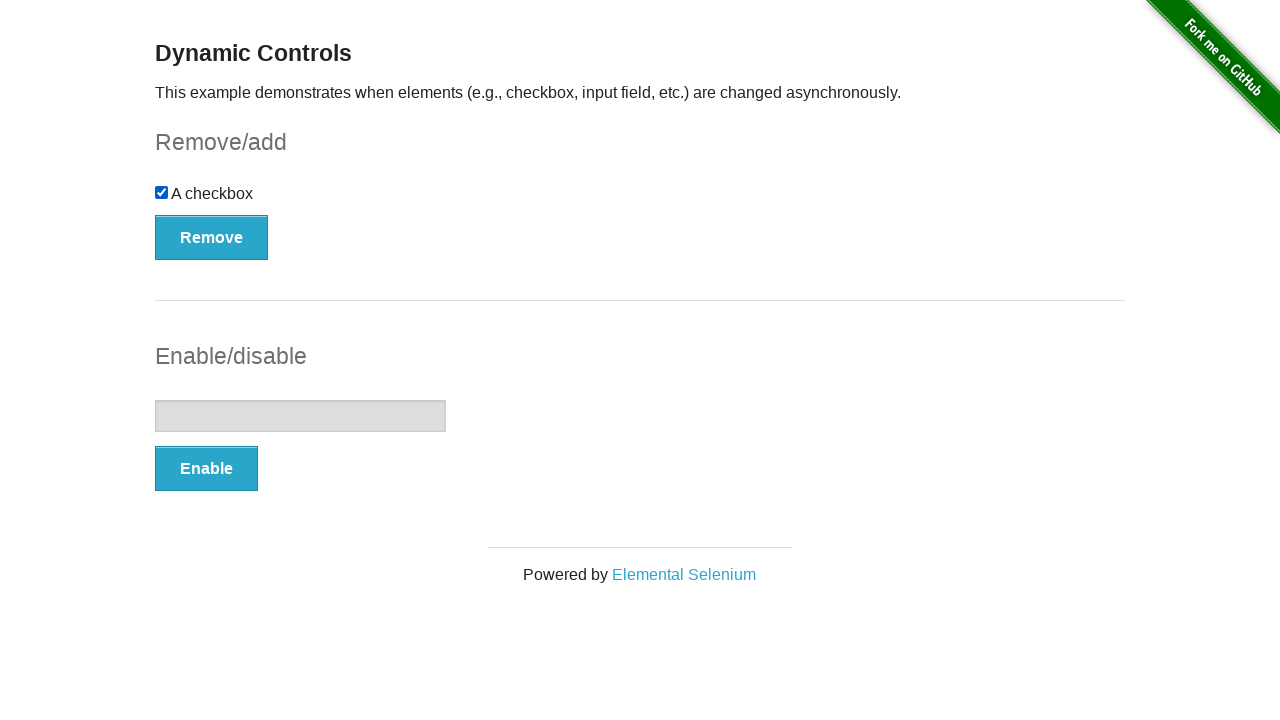